Tests marking all todo items as completed using the "Mark all as complete" checkbox.

Starting URL: https://demo.playwright.dev/todomvc

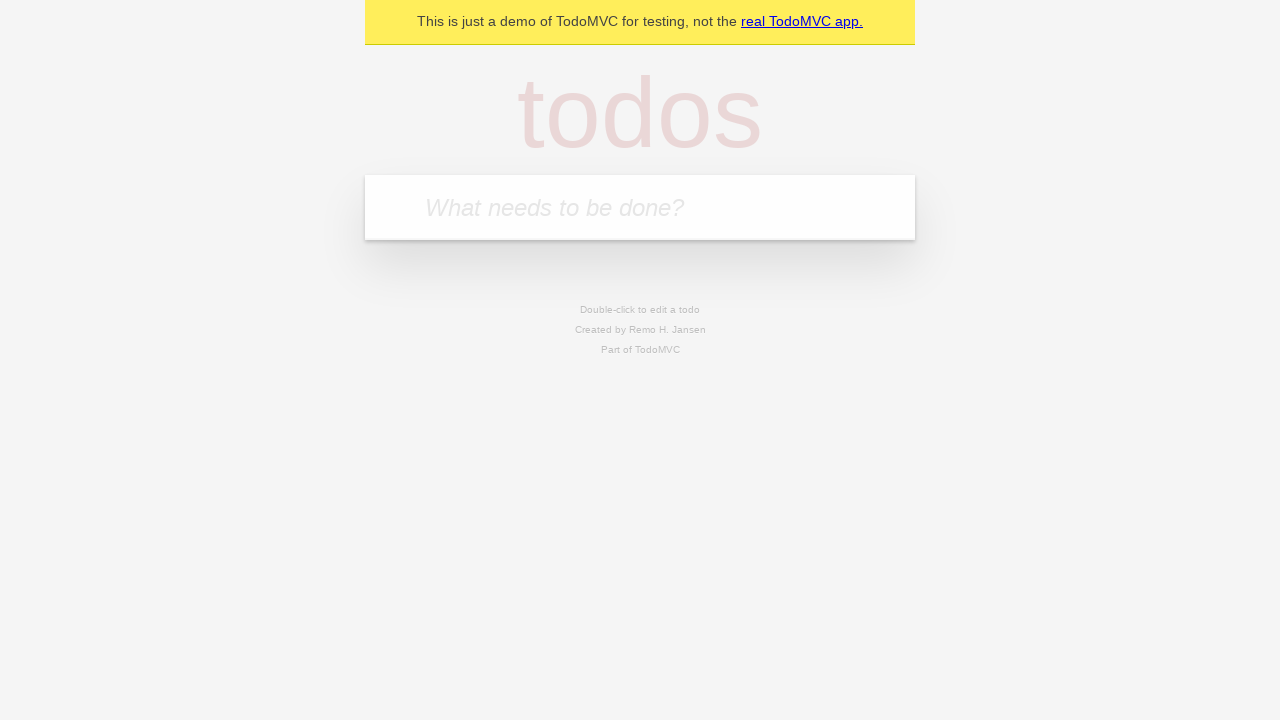

Filled todo input with 'buy some cheese' on internal:attr=[placeholder="What needs to be done?"i]
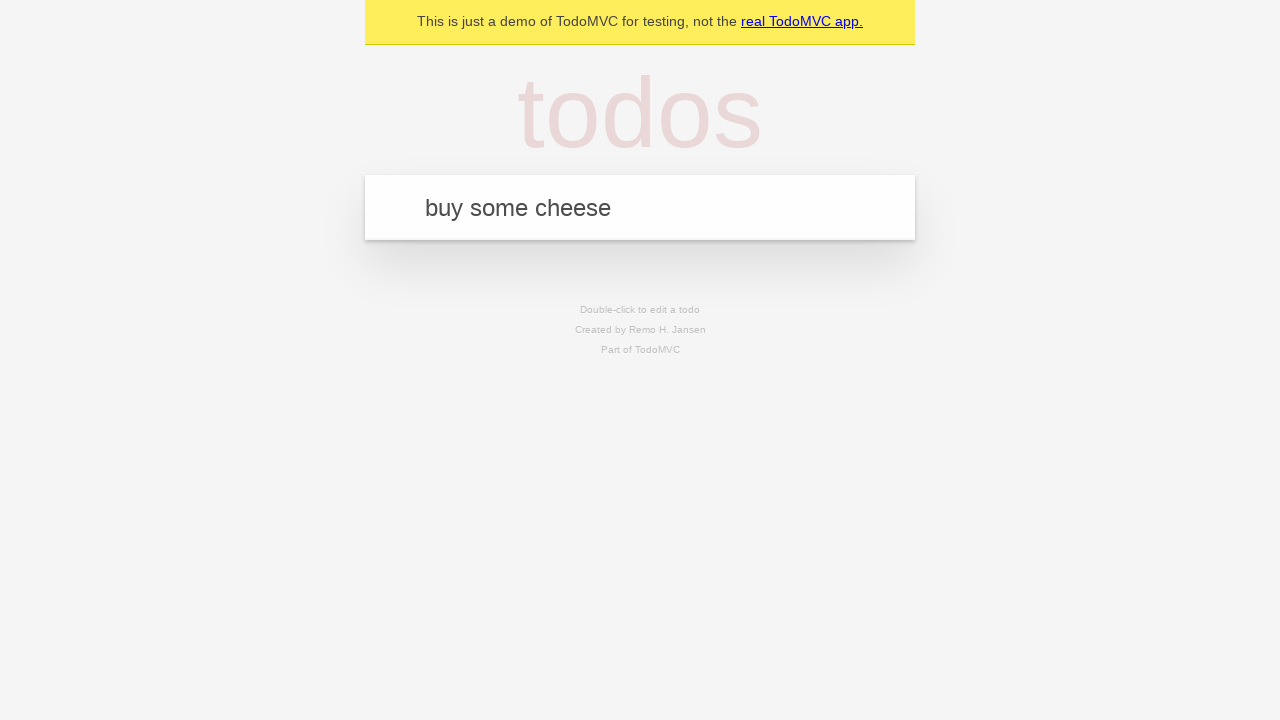

Pressed Enter to create first todo on internal:attr=[placeholder="What needs to be done?"i]
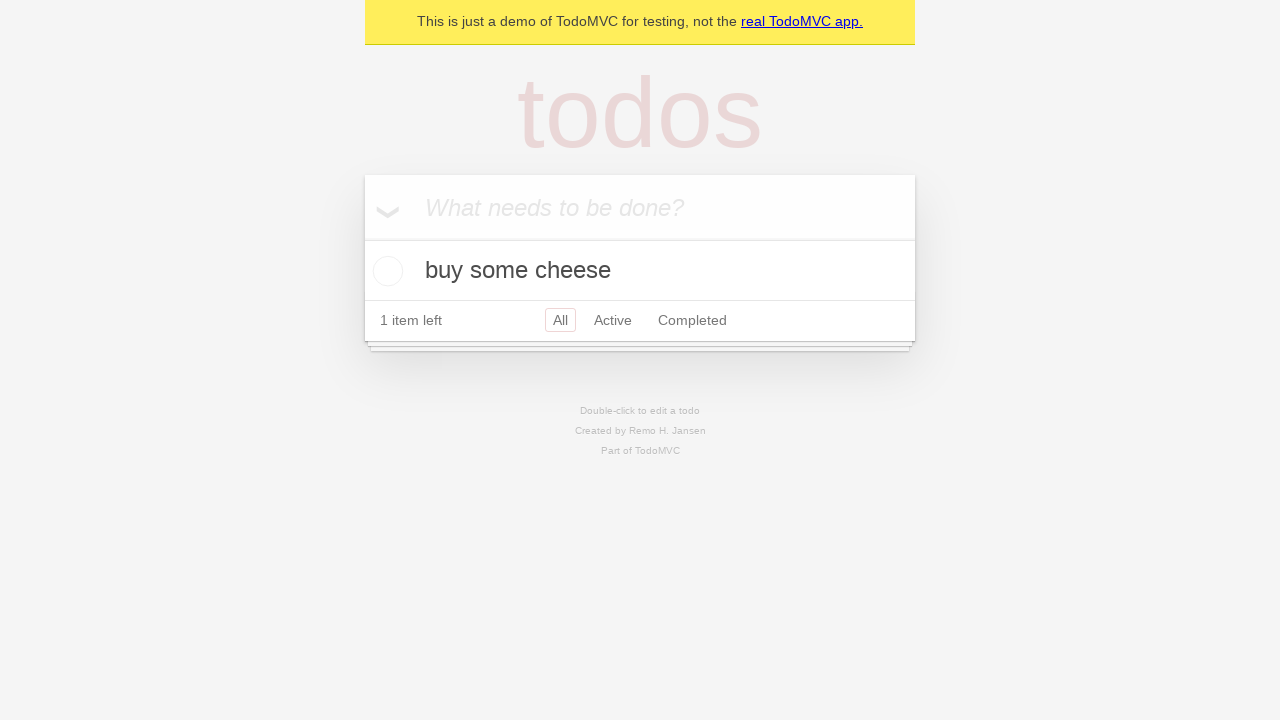

Filled todo input with 'feed the cat' on internal:attr=[placeholder="What needs to be done?"i]
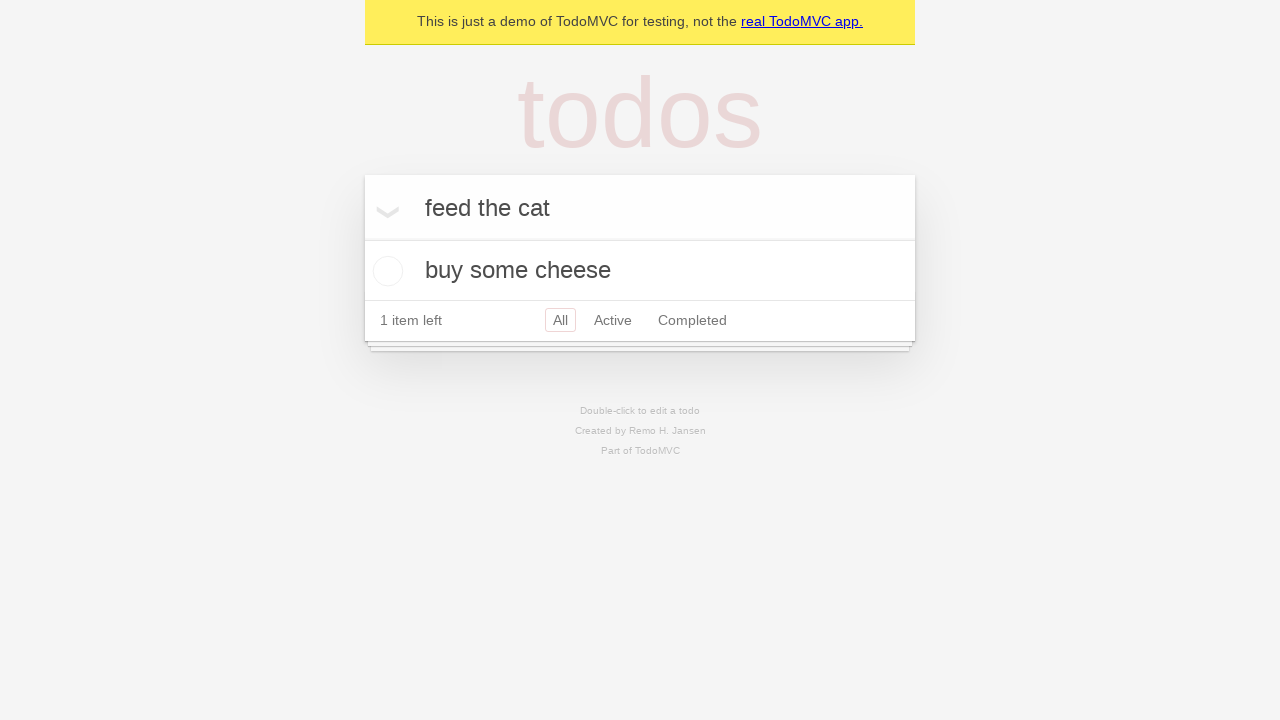

Pressed Enter to create second todo on internal:attr=[placeholder="What needs to be done?"i]
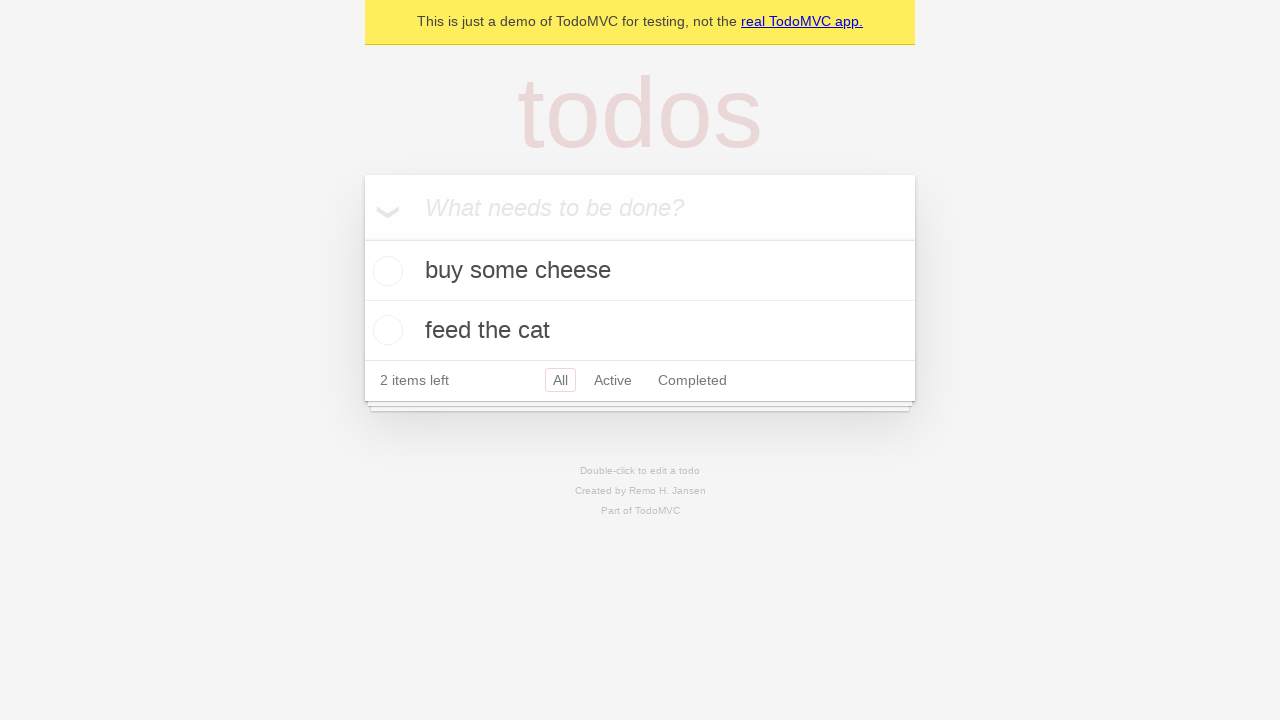

Filled todo input with 'book a doctors appointment' on internal:attr=[placeholder="What needs to be done?"i]
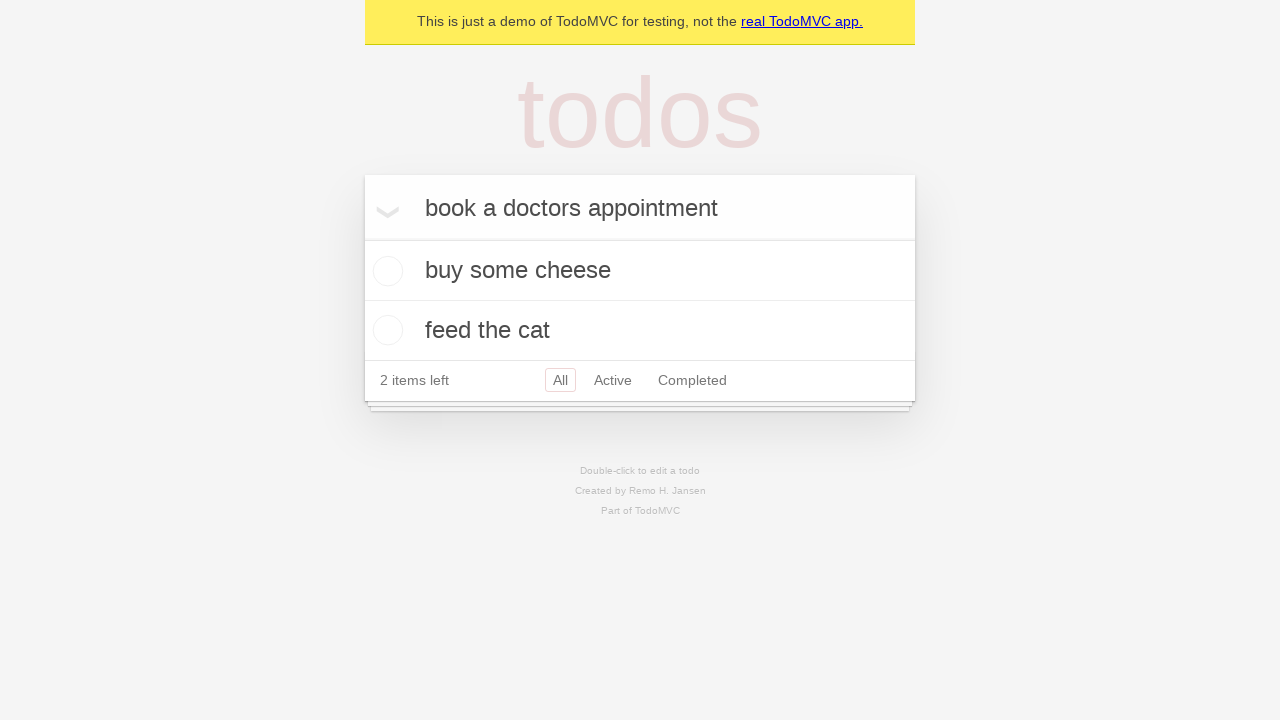

Pressed Enter to create third todo on internal:attr=[placeholder="What needs to be done?"i]
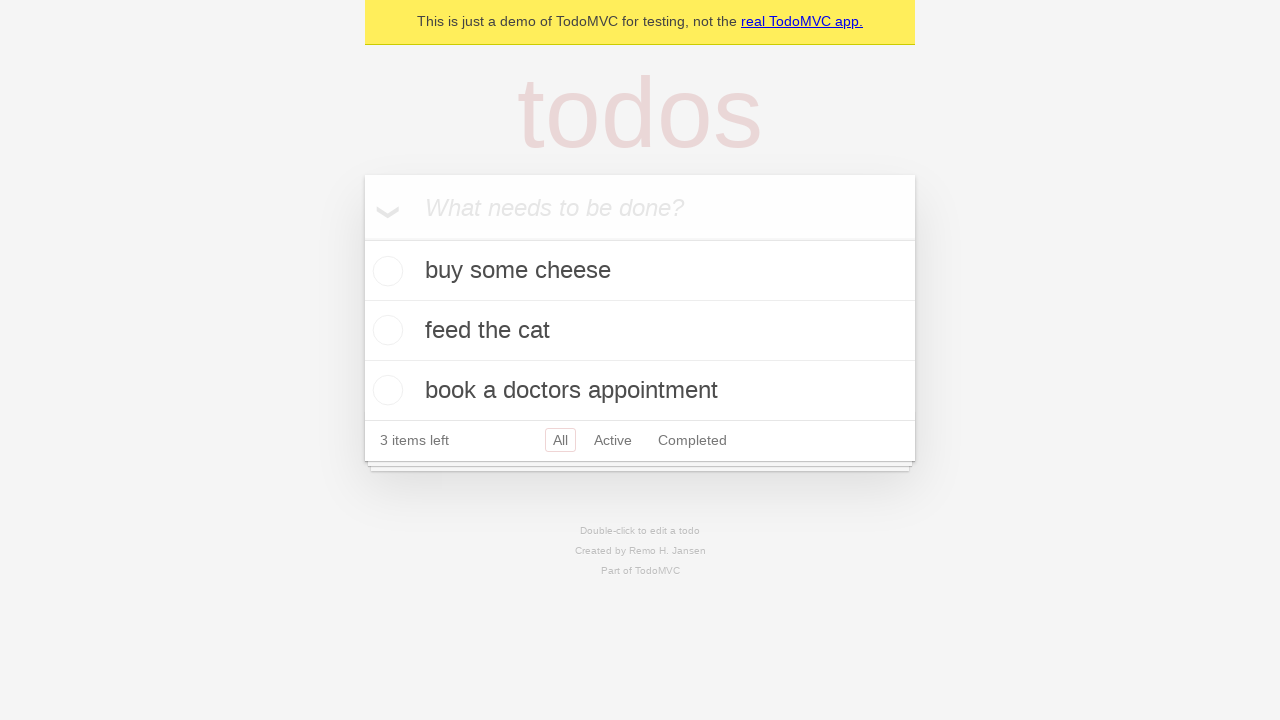

Waited for all three todo items to be created
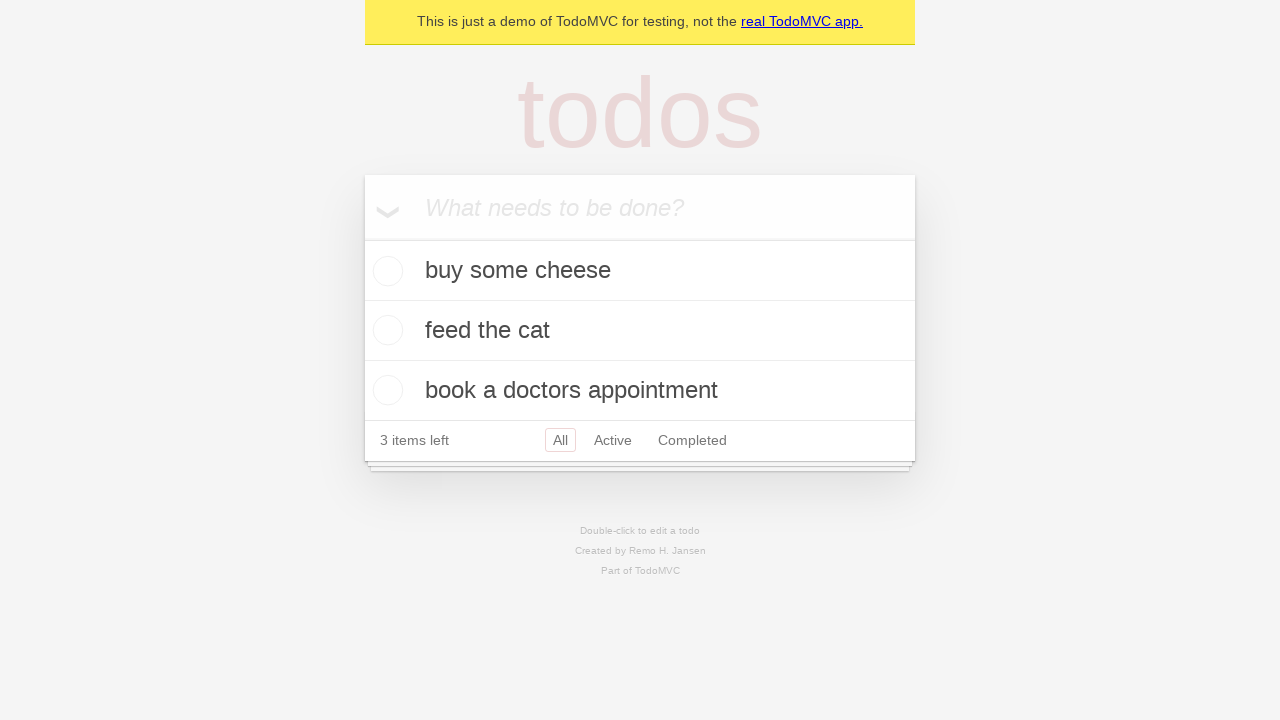

Clicked 'Mark all as complete' checkbox at (362, 238) on internal:label="Mark all as complete"i
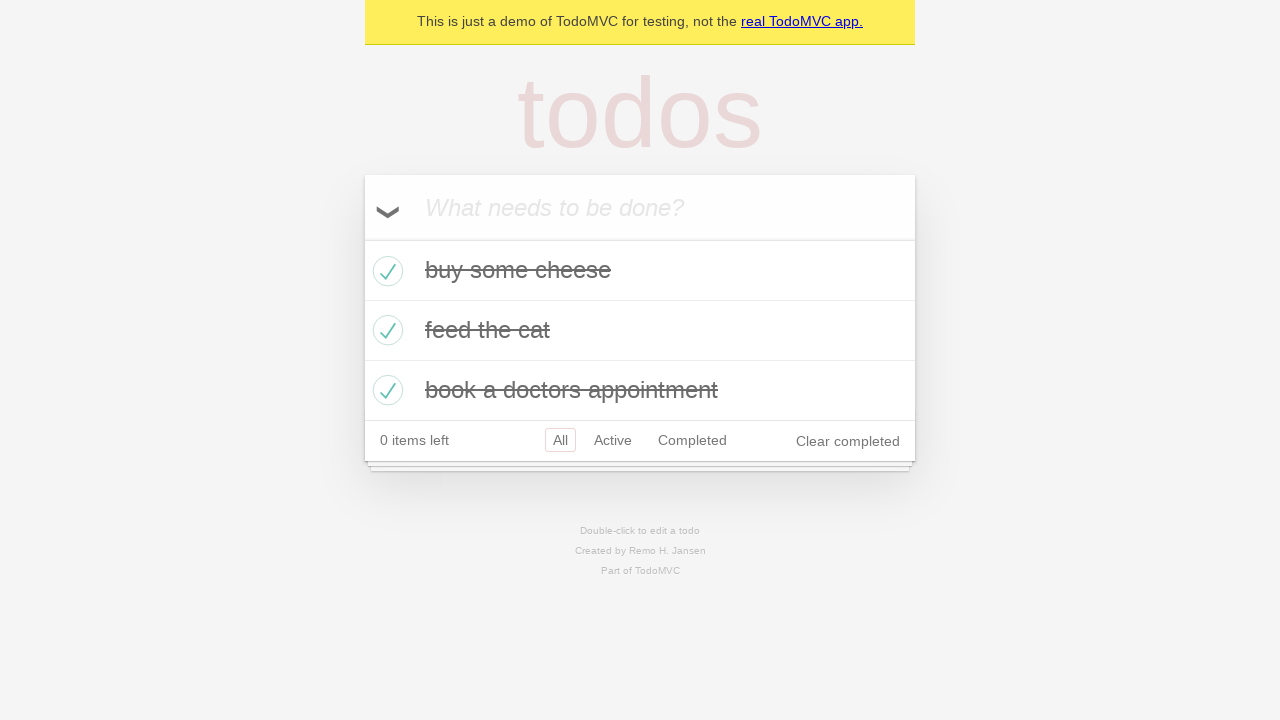

Waited for all todos to be marked as completed
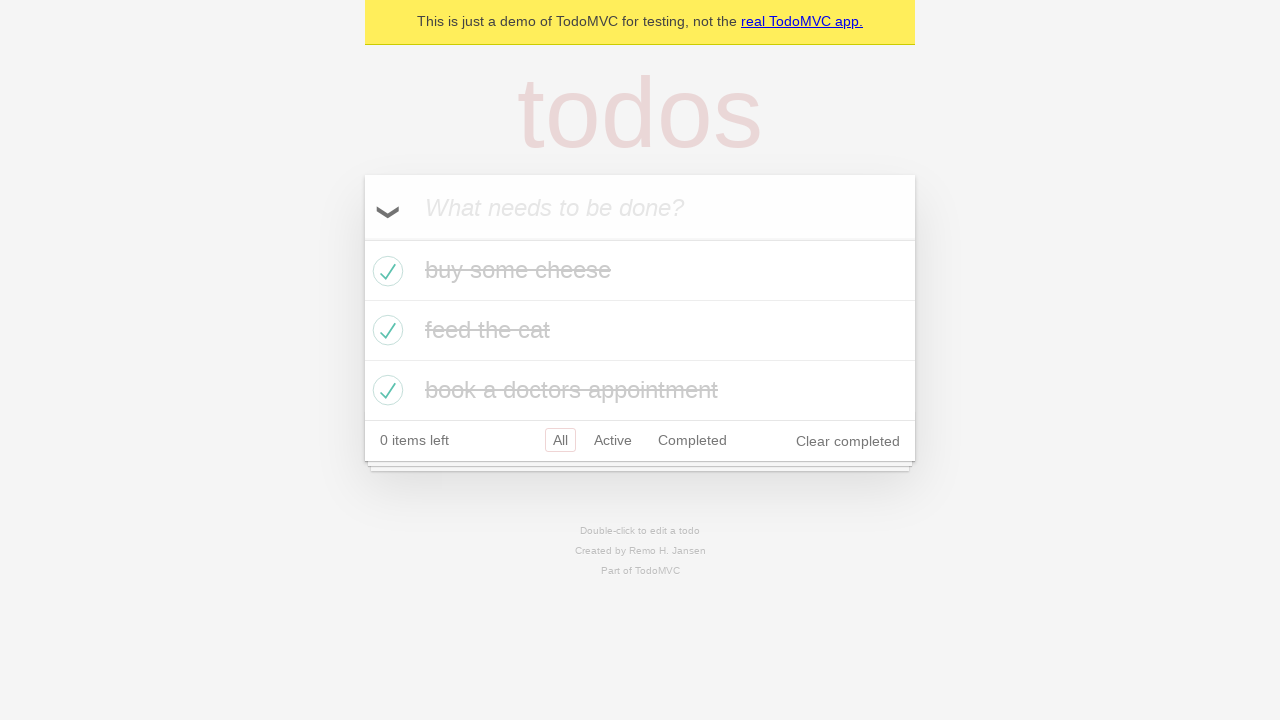

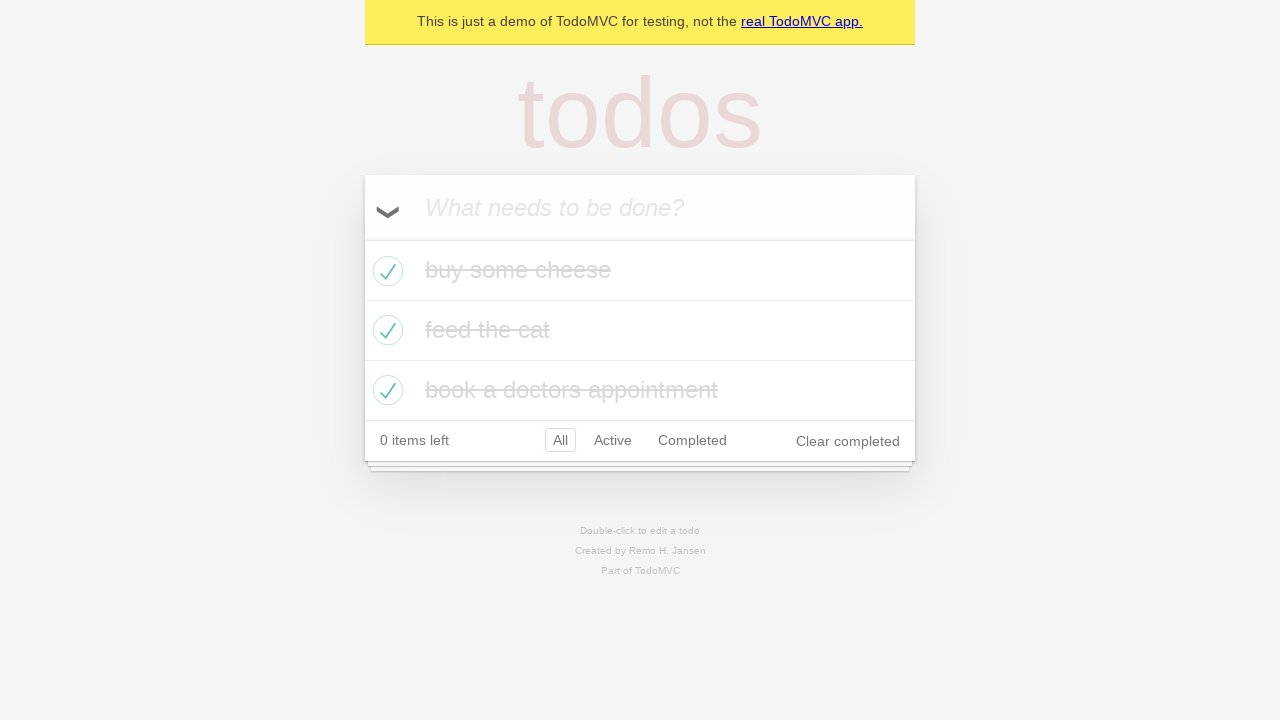